Tests window handling by clicking a link that opens a new window, extracting email text from the child window, and using it to fill a form field in the parent window

Starting URL: https://rahulshettyacademy.com/loginpagePractise/#

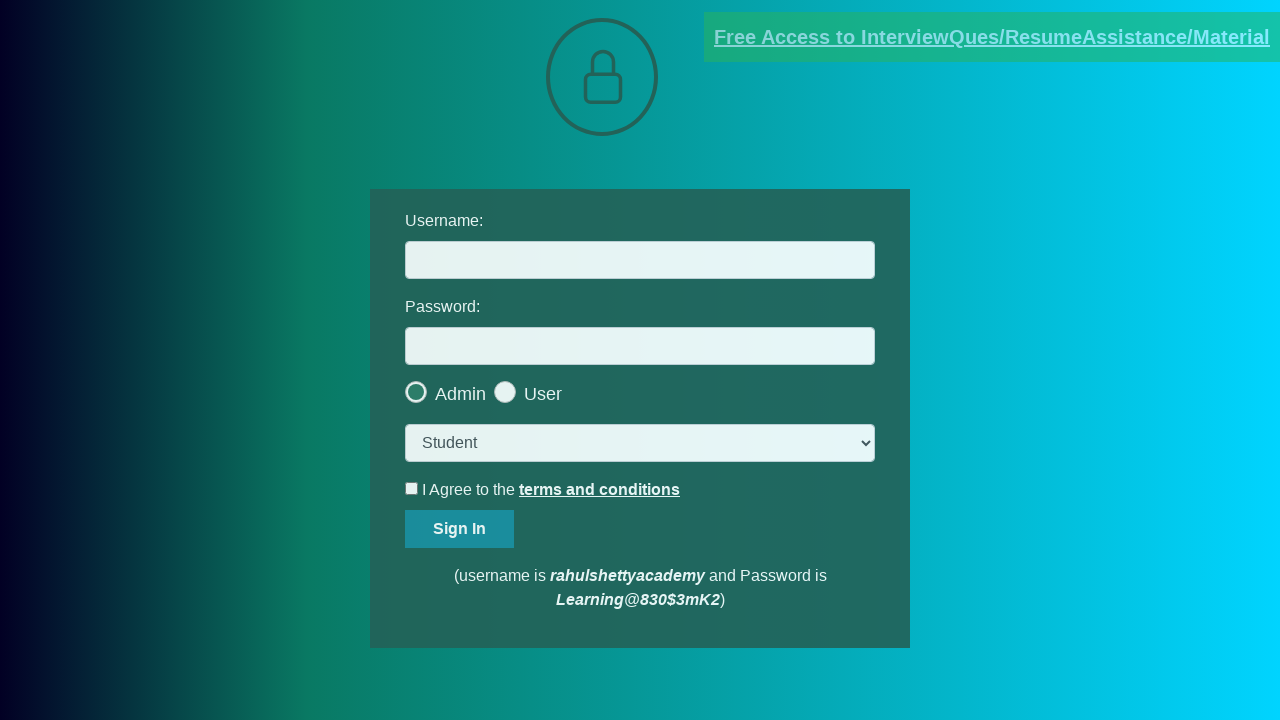

Clicked blinking text link to open new window at (992, 37) on .blinkingText
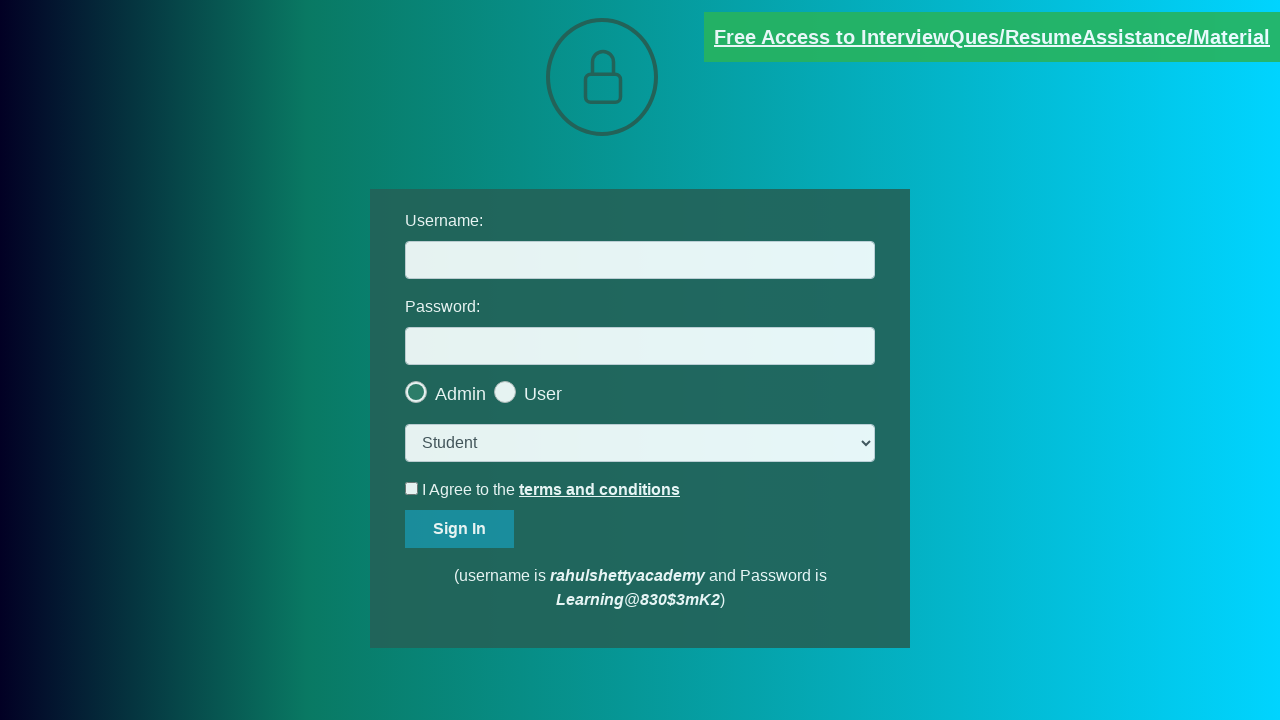

New window/tab opened and captured
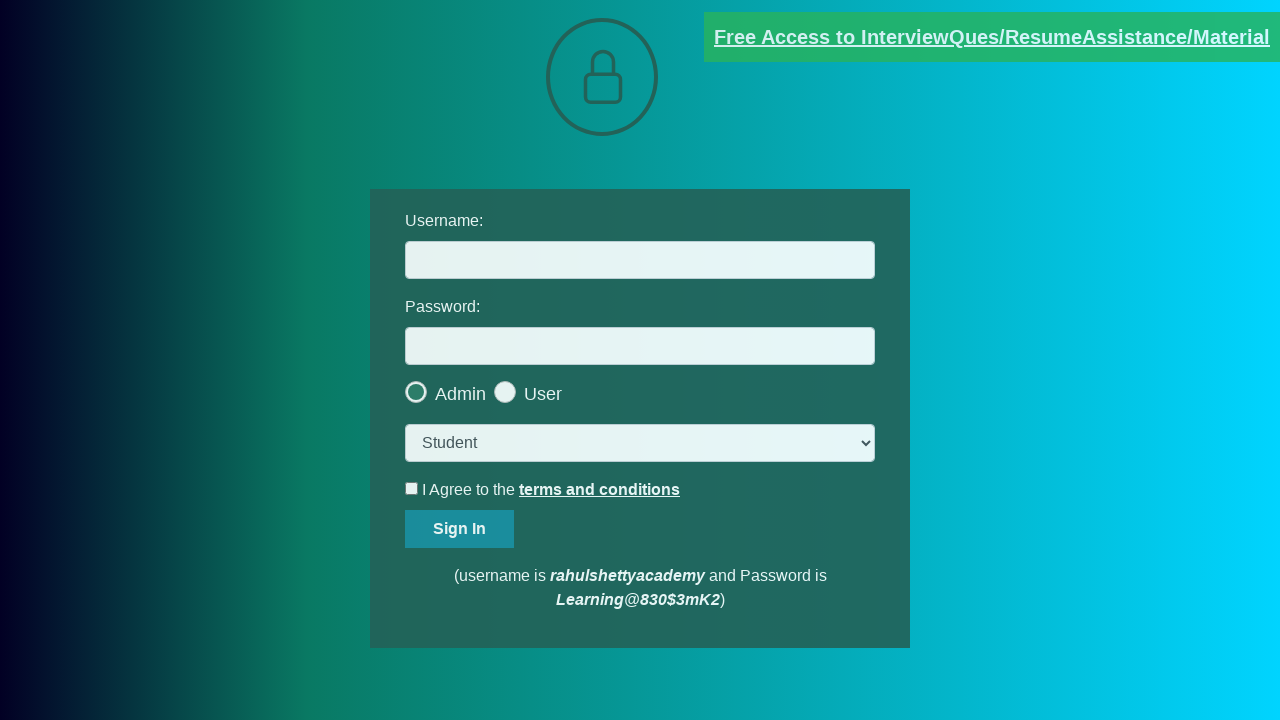

Extracted email from new window: mentor@rahulshettyacademy.com
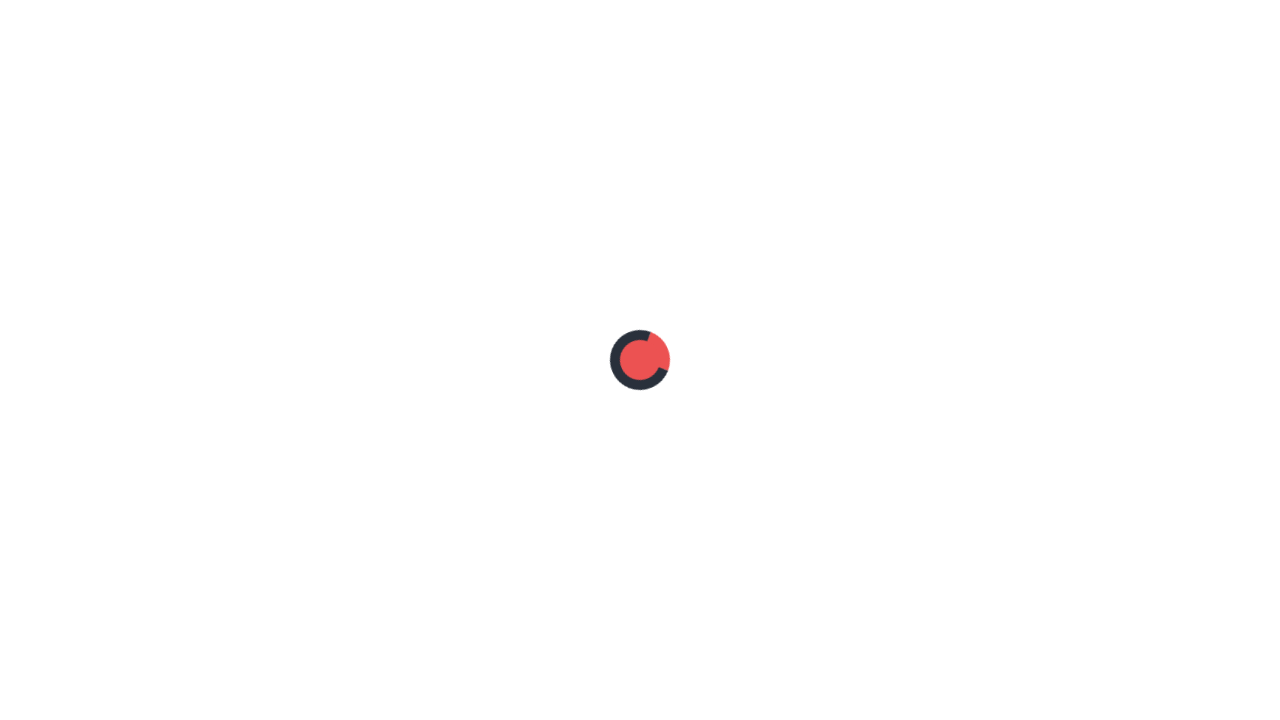

Closed new window and switched back to parent window
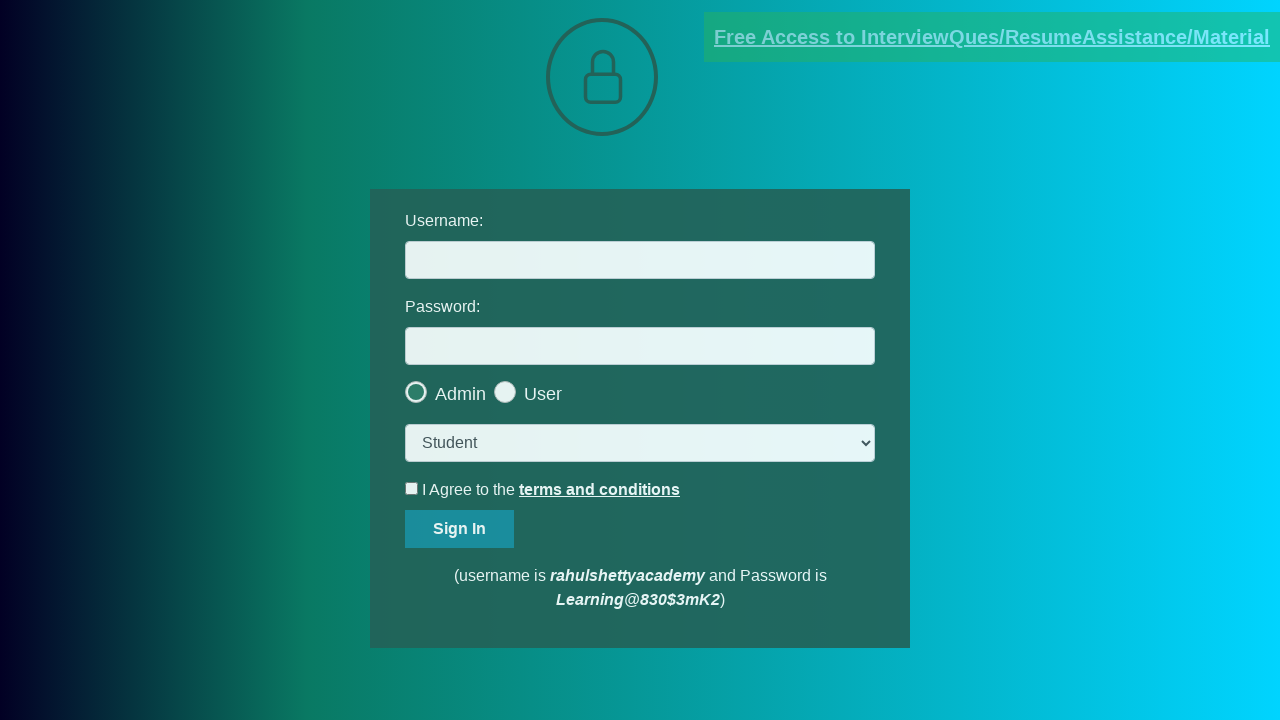

Filled username field with extracted email: mentor@rahulshettyacademy.com on #username
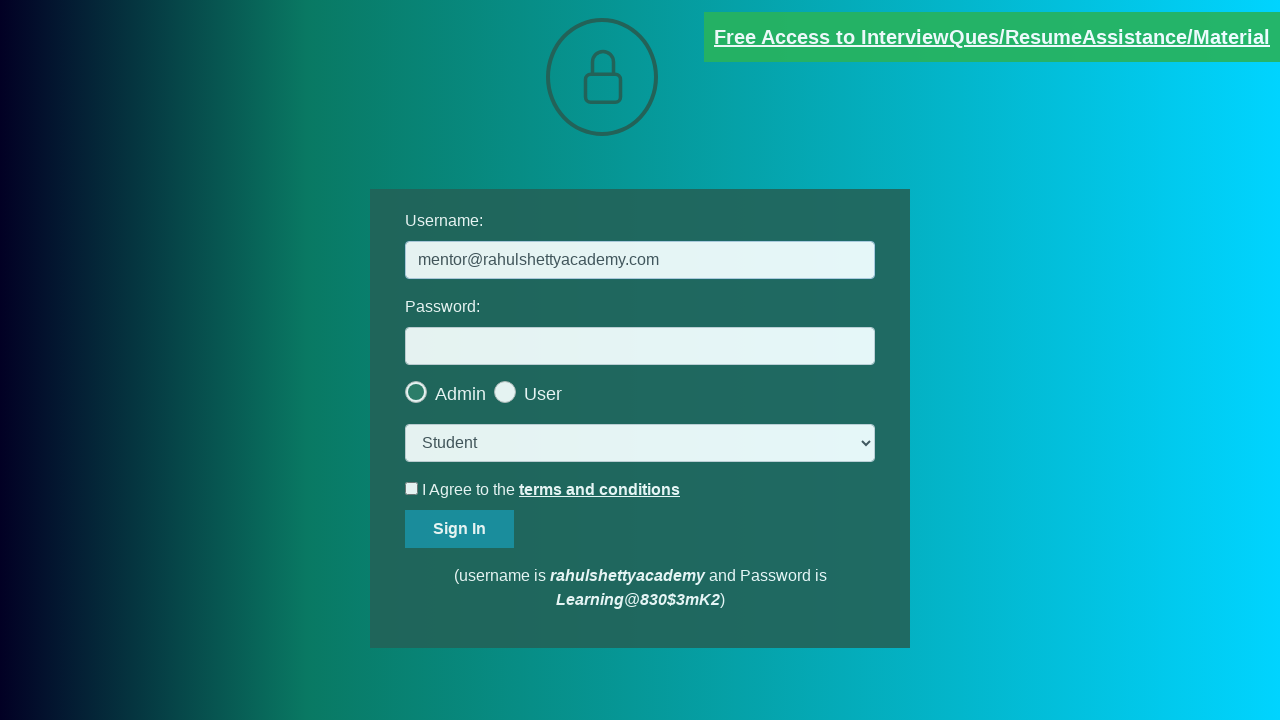

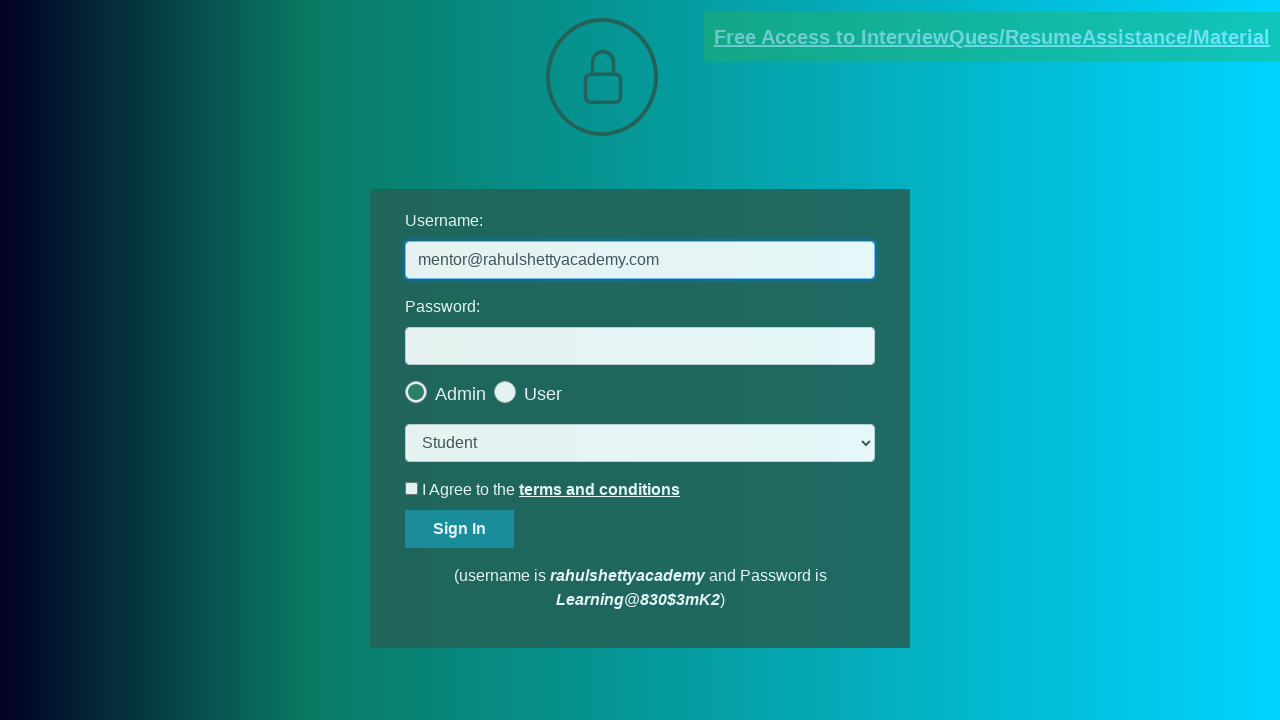